Tests the number entry page by entering an invalid number, submitting, and verifying the error message

Starting URL: https://kristinek.github.io/site/tasks/enter_a_number

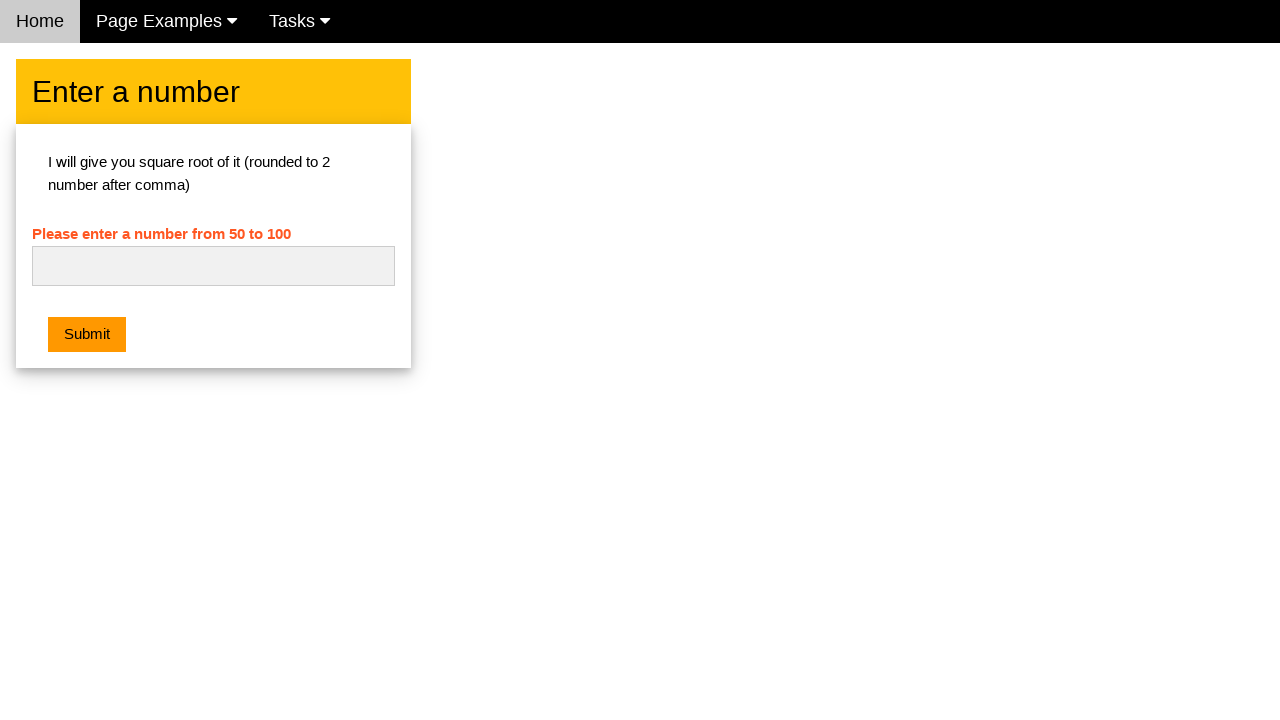

Cleared the number input field on #numb
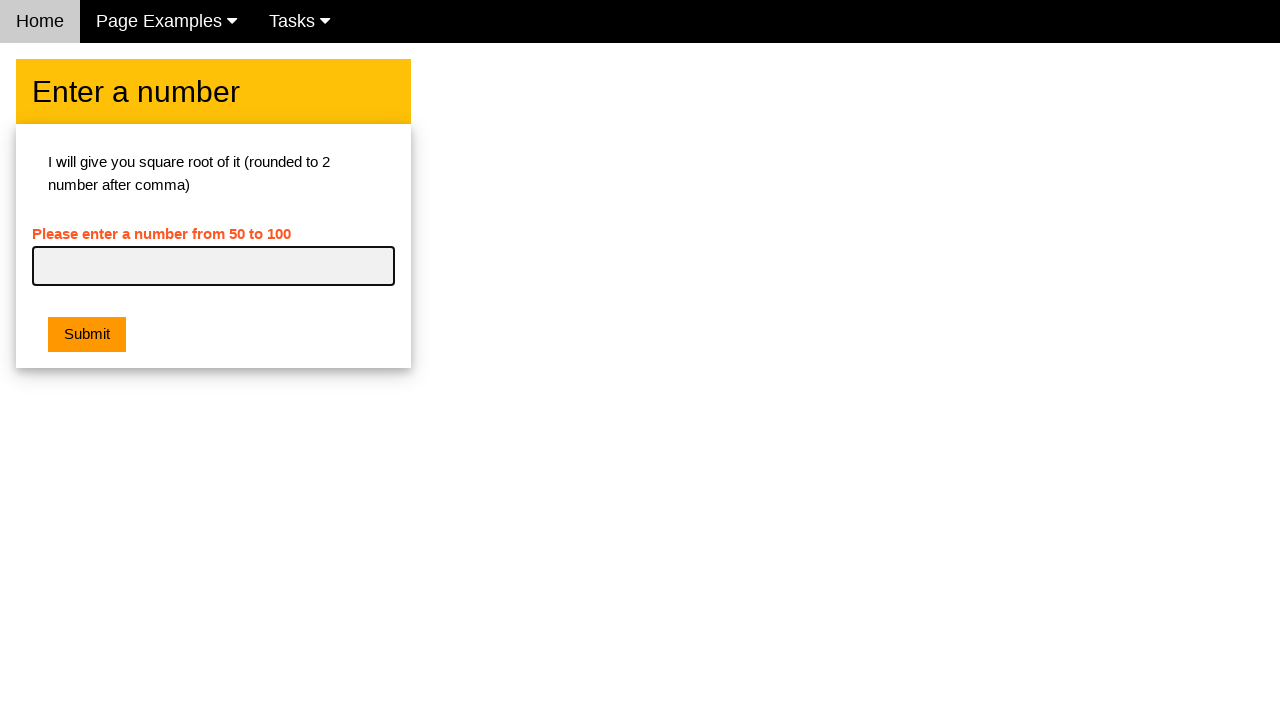

Entered invalid text 'abc' into number field on #numb
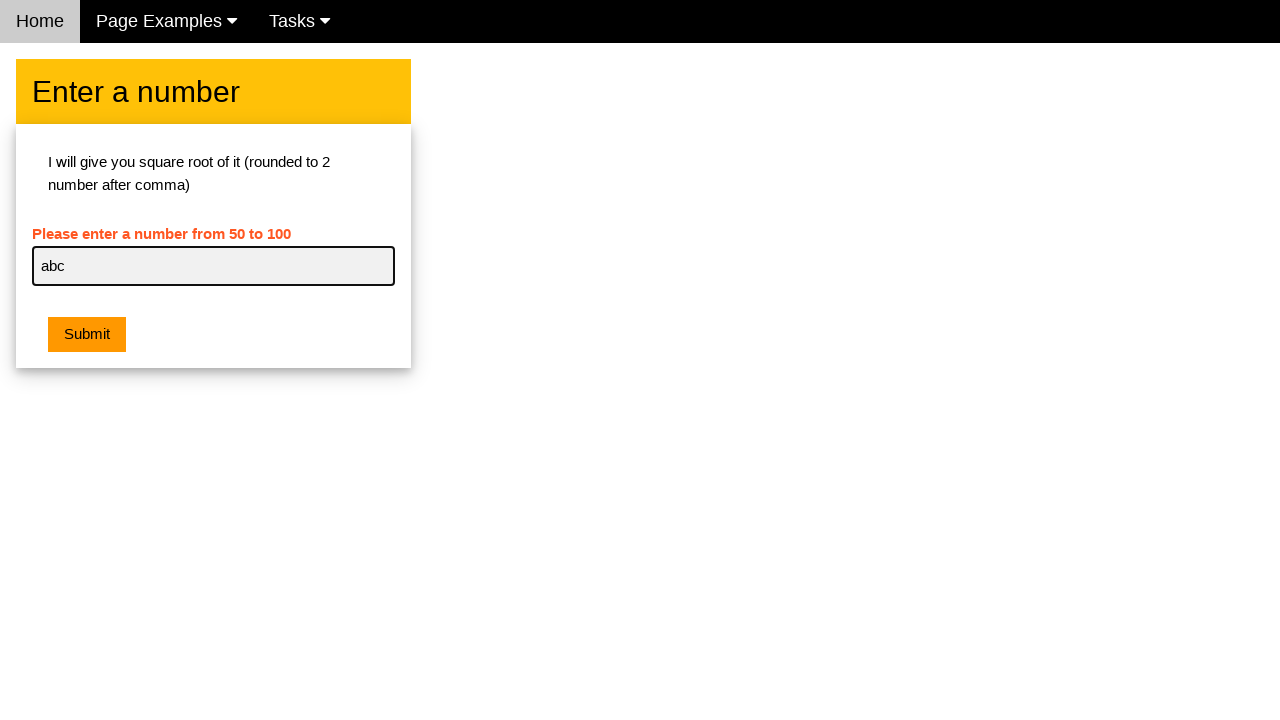

Clicked submit button at (87, 335) on button
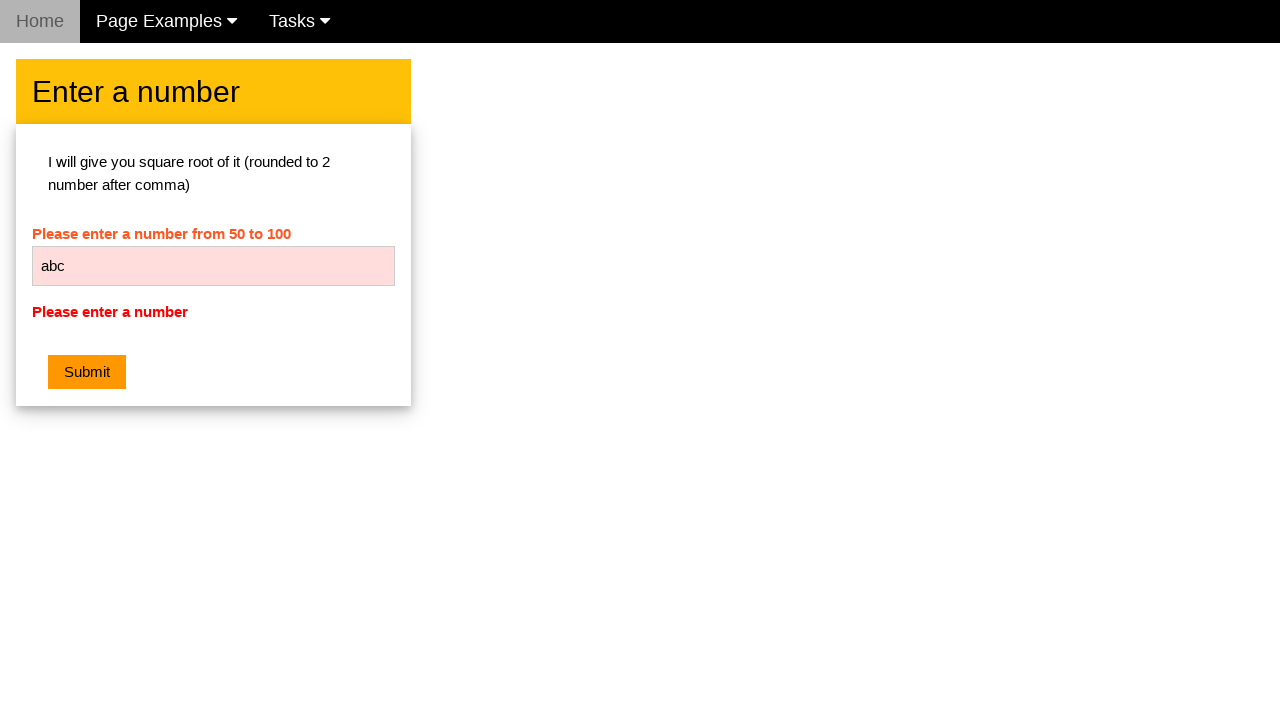

Error message element appeared on page
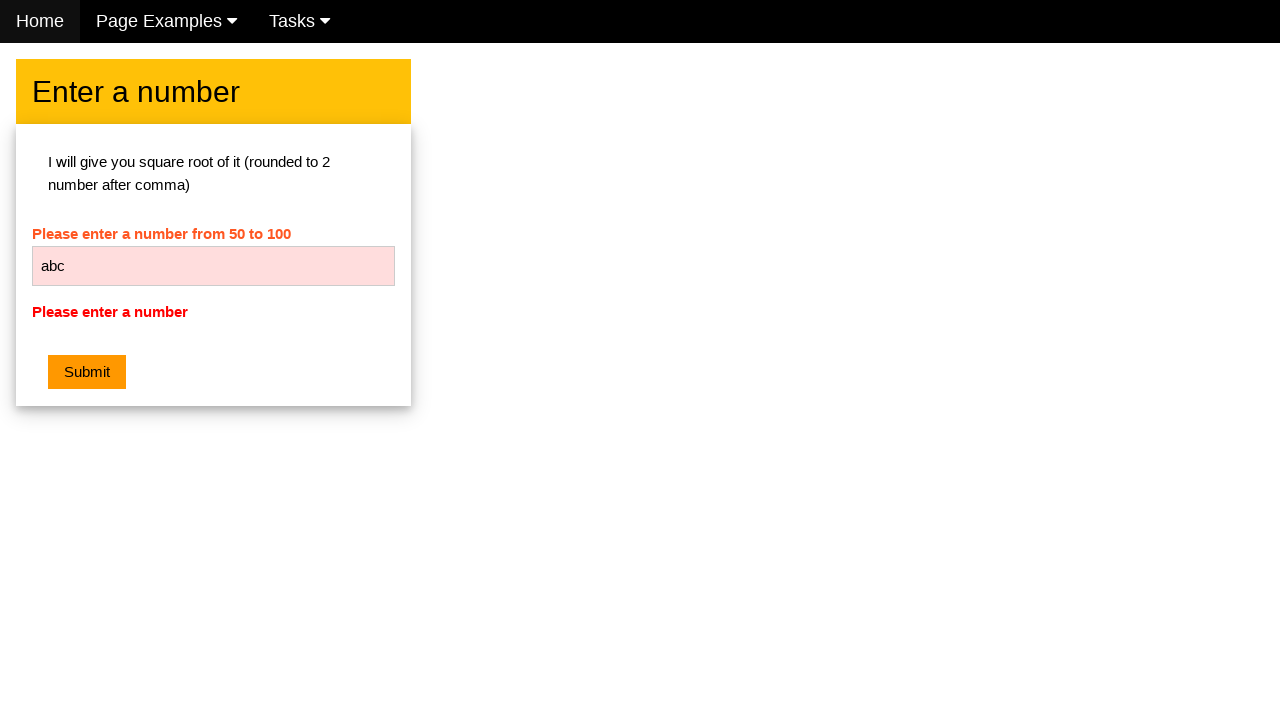

Retrieved error message text content
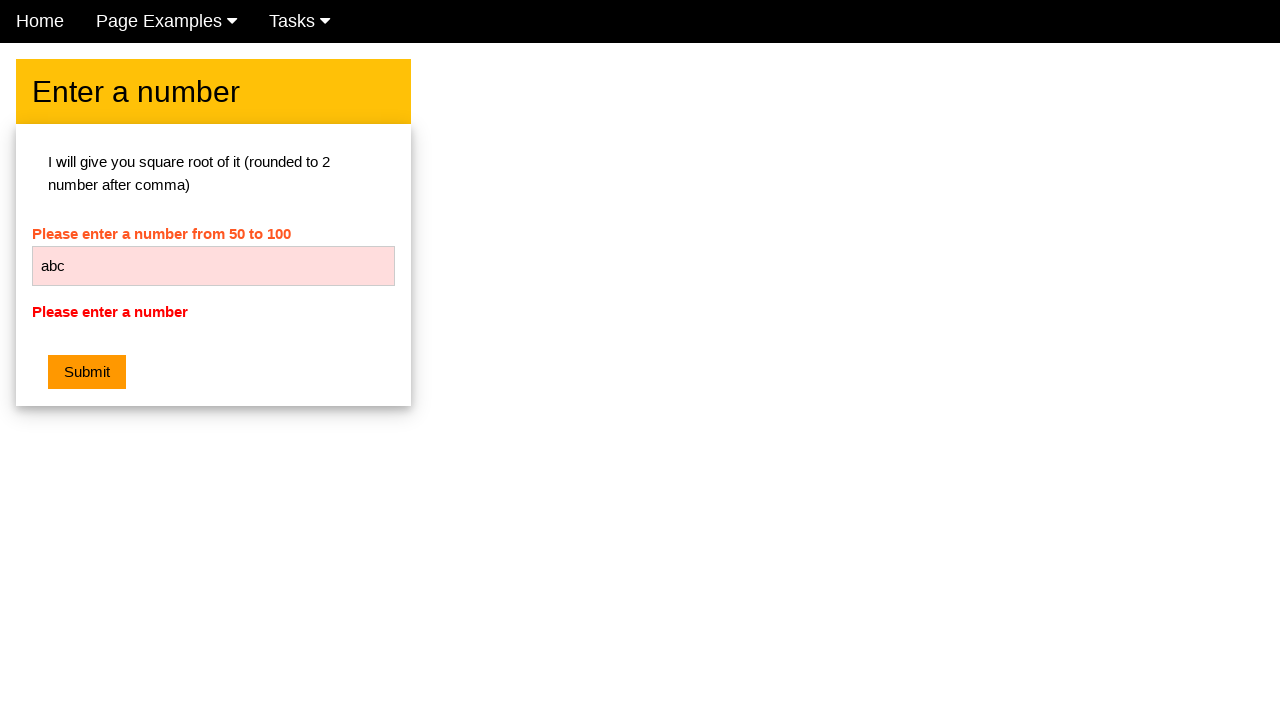

Verified error message is not empty
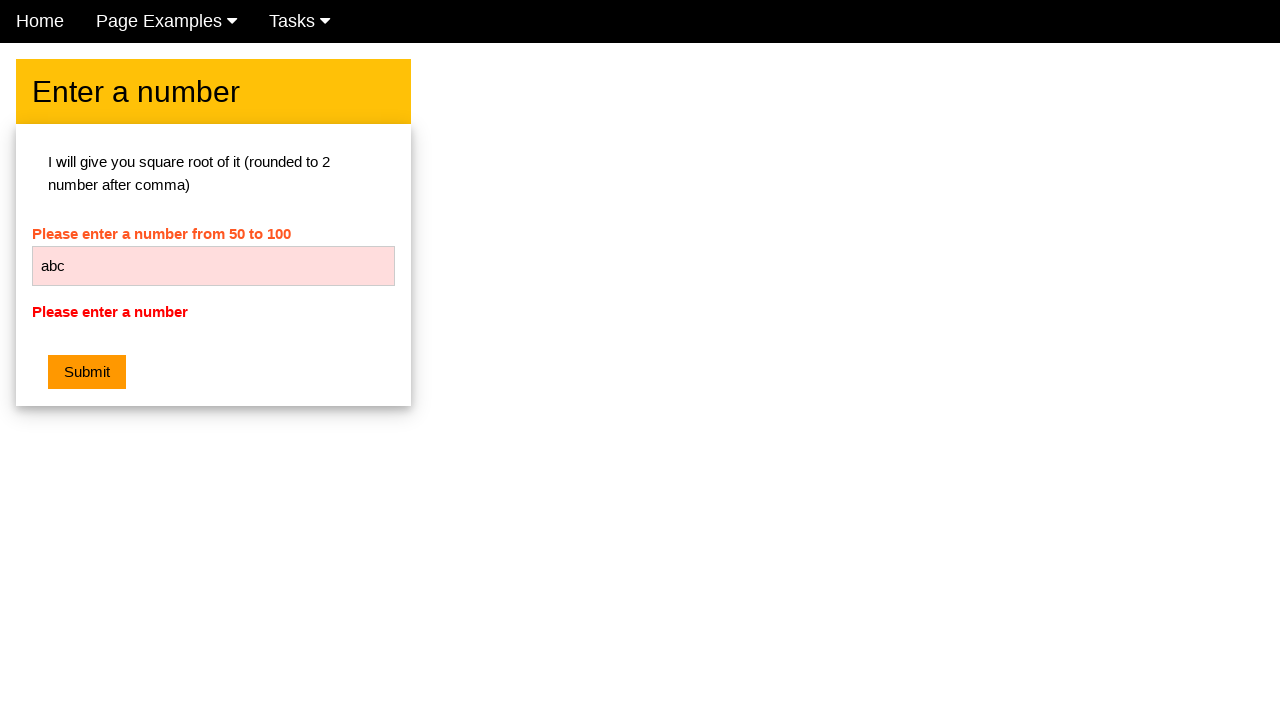

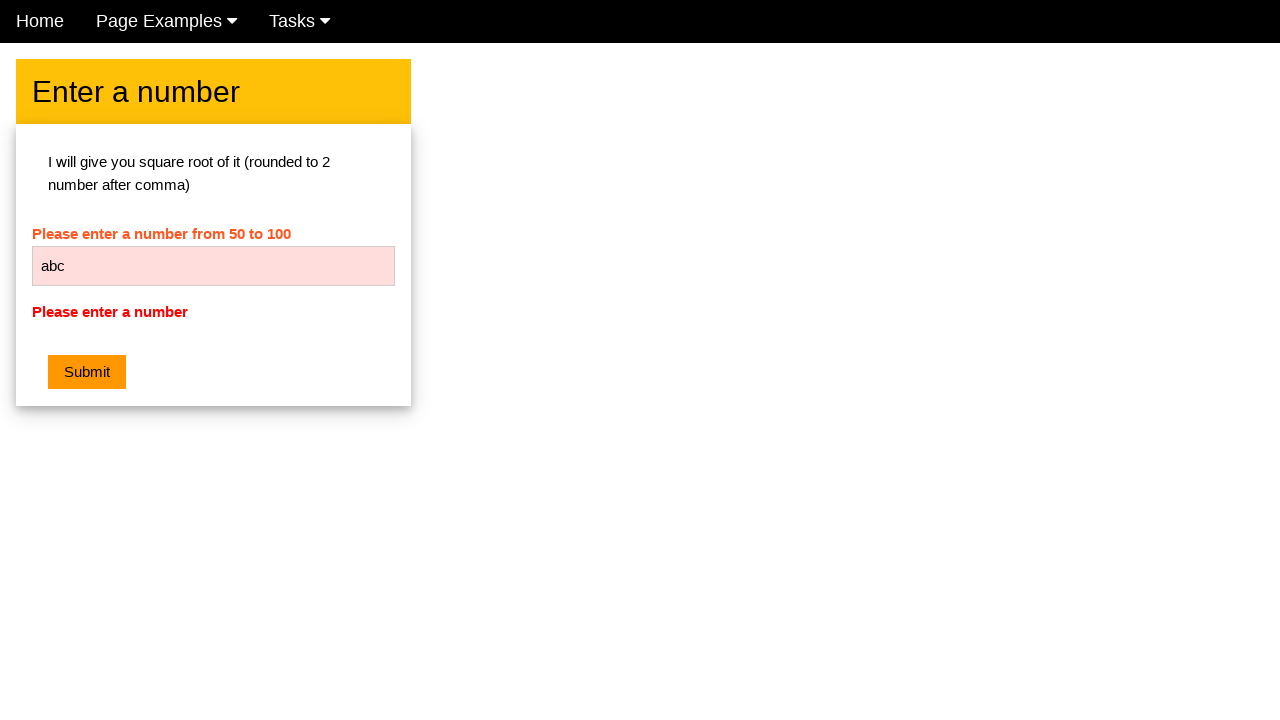